Tests negative flow by entering text with a space in the middle in the first name field and submitting

Starting URL: http://testingchallenges.thetestingmap.org/index.php

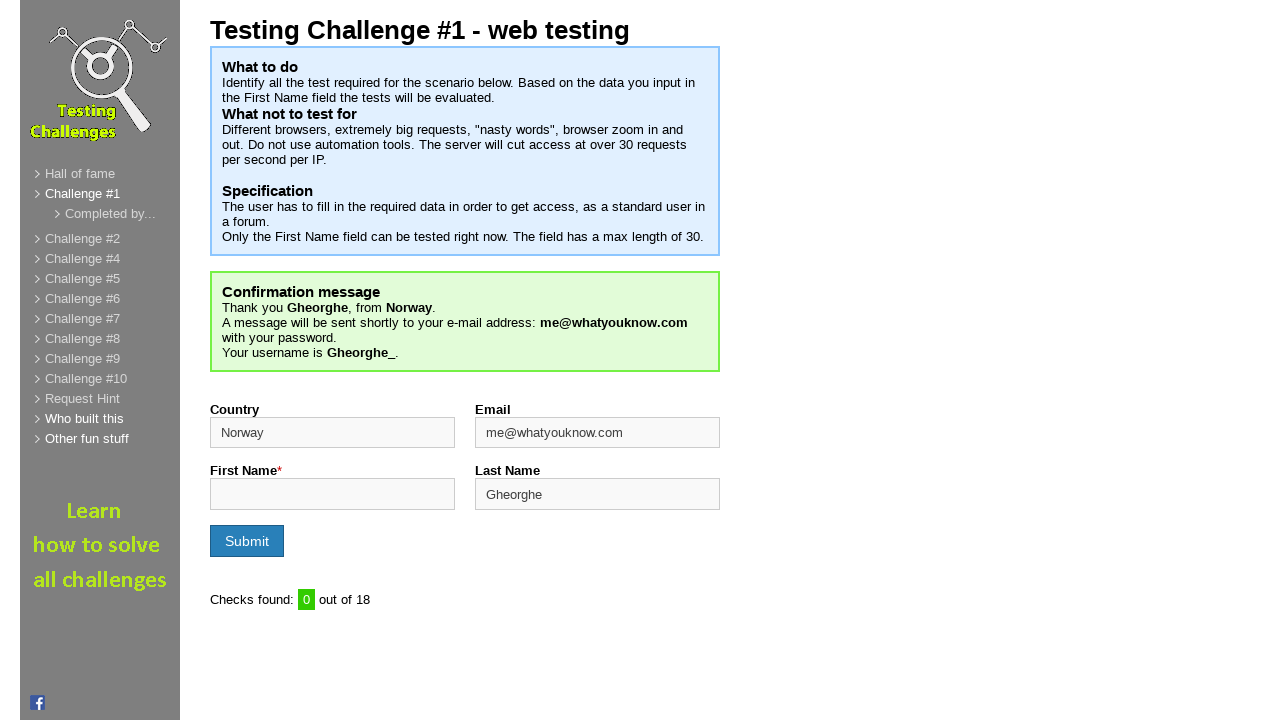

Filled first name field with 'let word' (text with space in the middle) on input#firstname
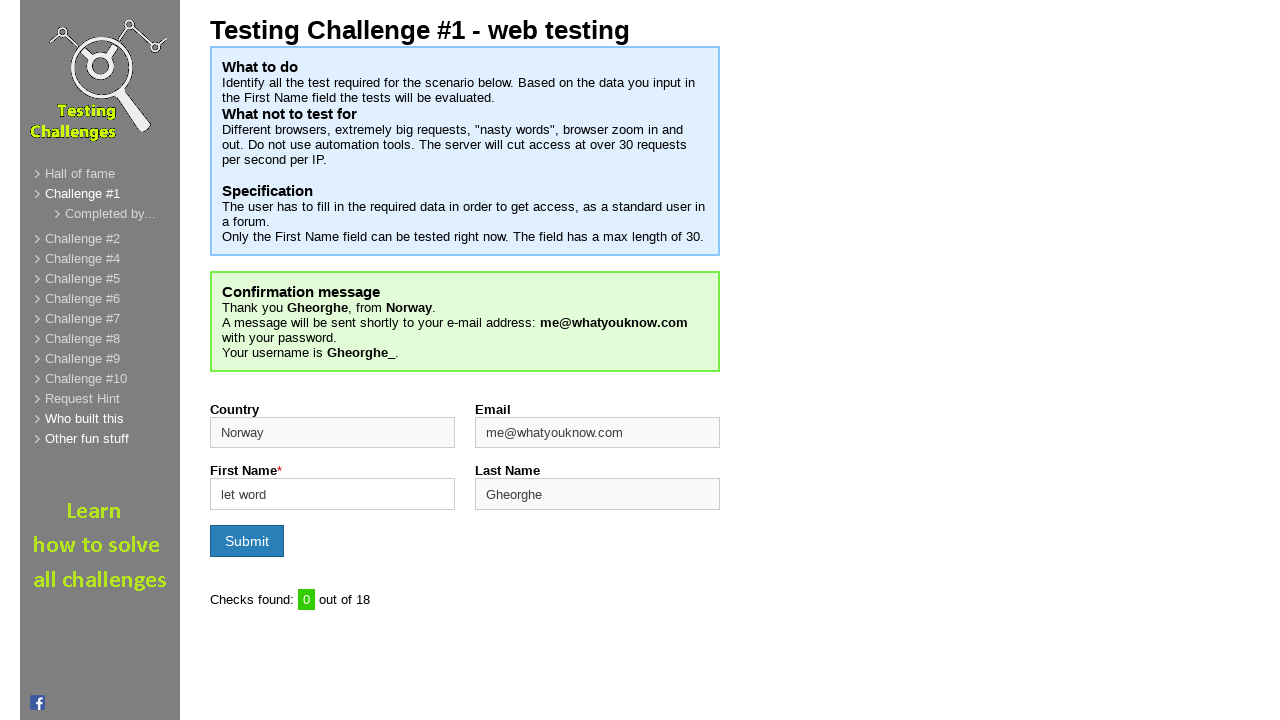

Clicked submit button to submit the form at (247, 541) on input[type='submit']
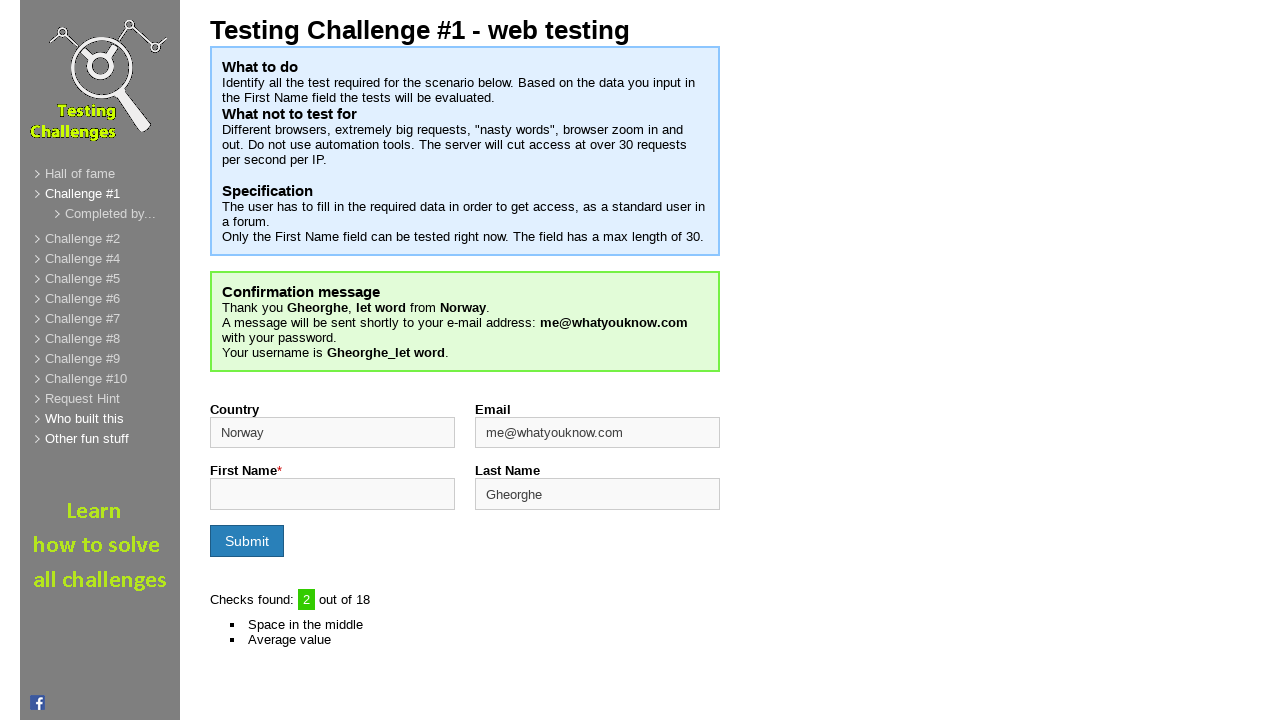

Values-tested counter appeared on page
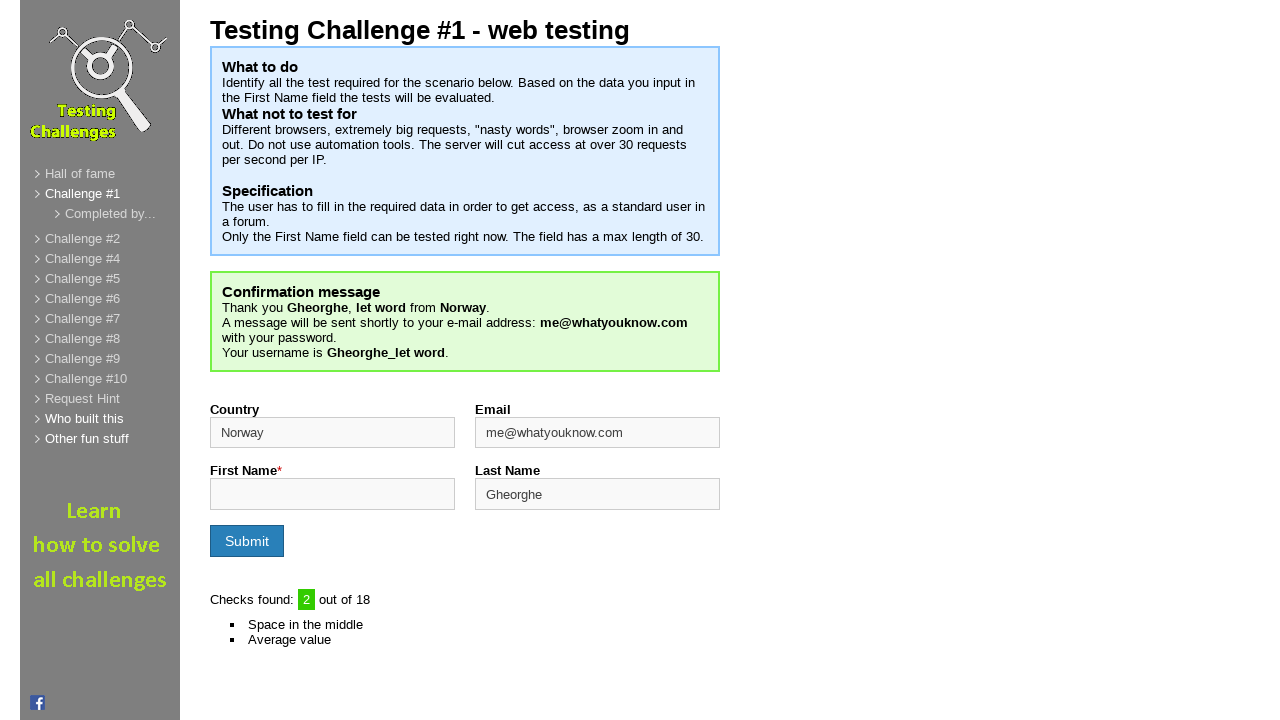

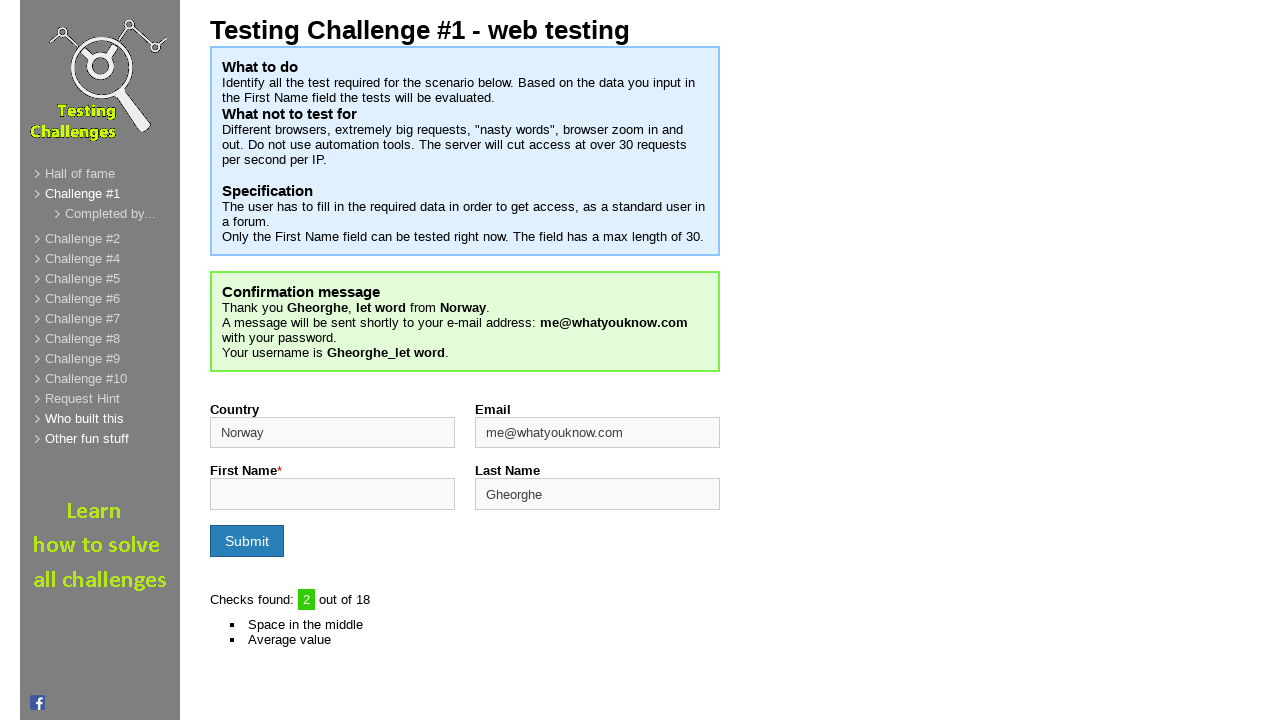